Tests drag-and-drop functionality on jQuery UI demo page by dragging an element and dropping it onto a target area within an iframe

Starting URL: https://jqueryui.com/droppable/

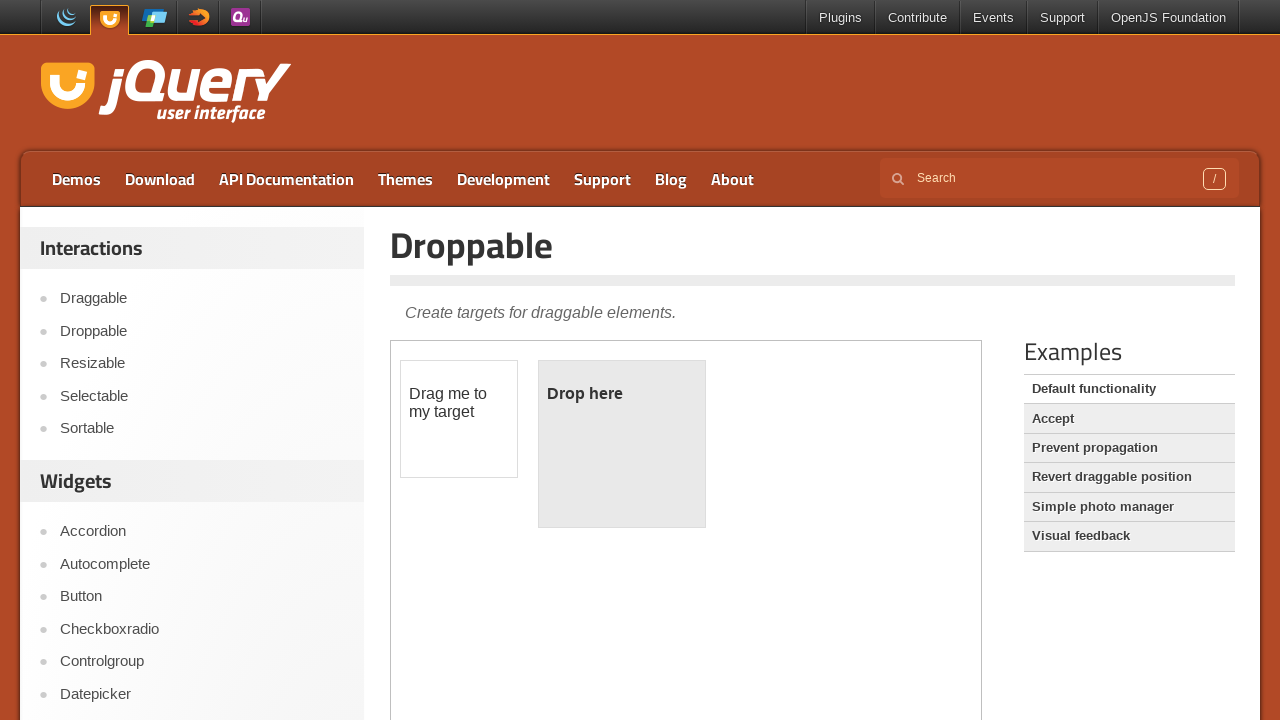

Navigated to jQuery UI droppable demo page
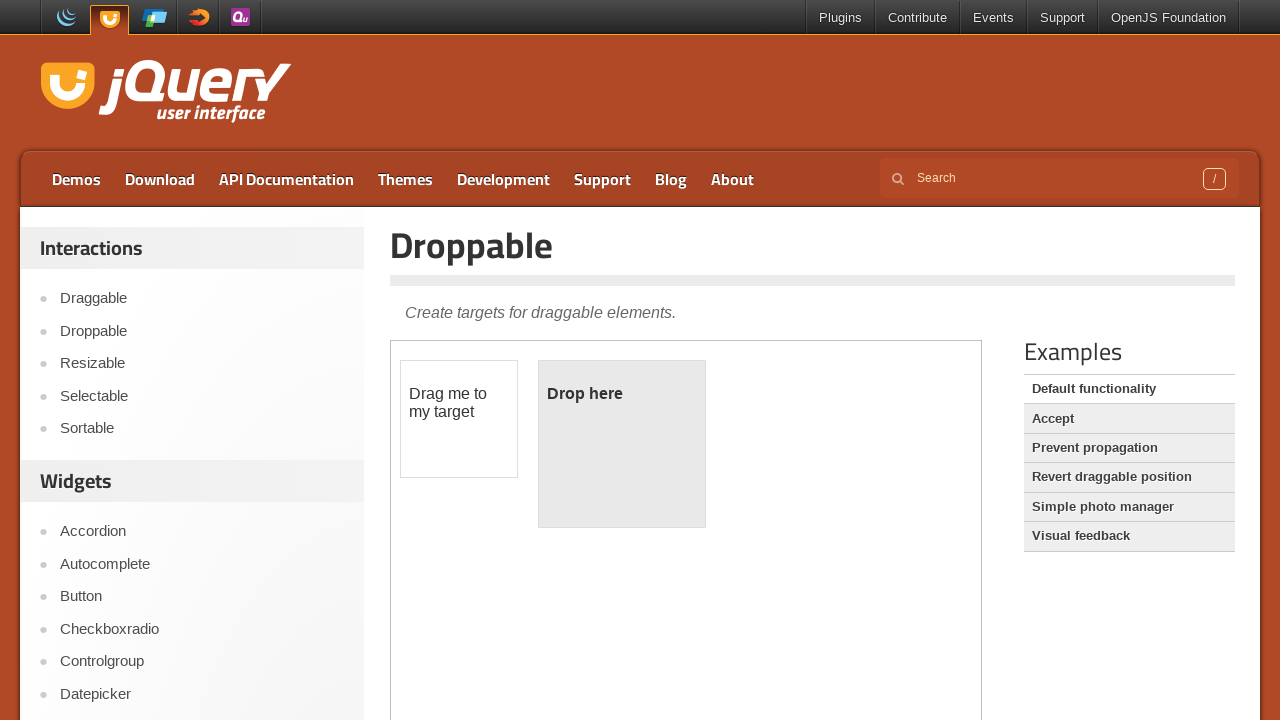

Located demo iframe
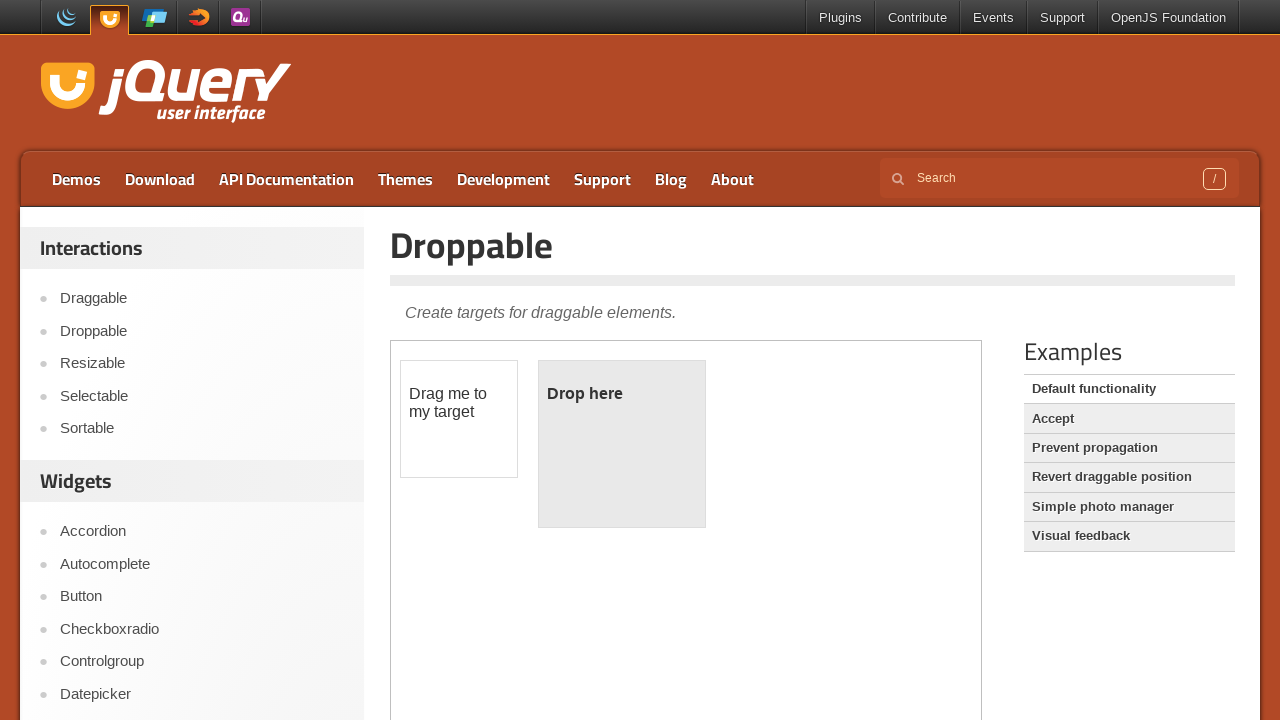

Located draggable element with ID 'draggable'
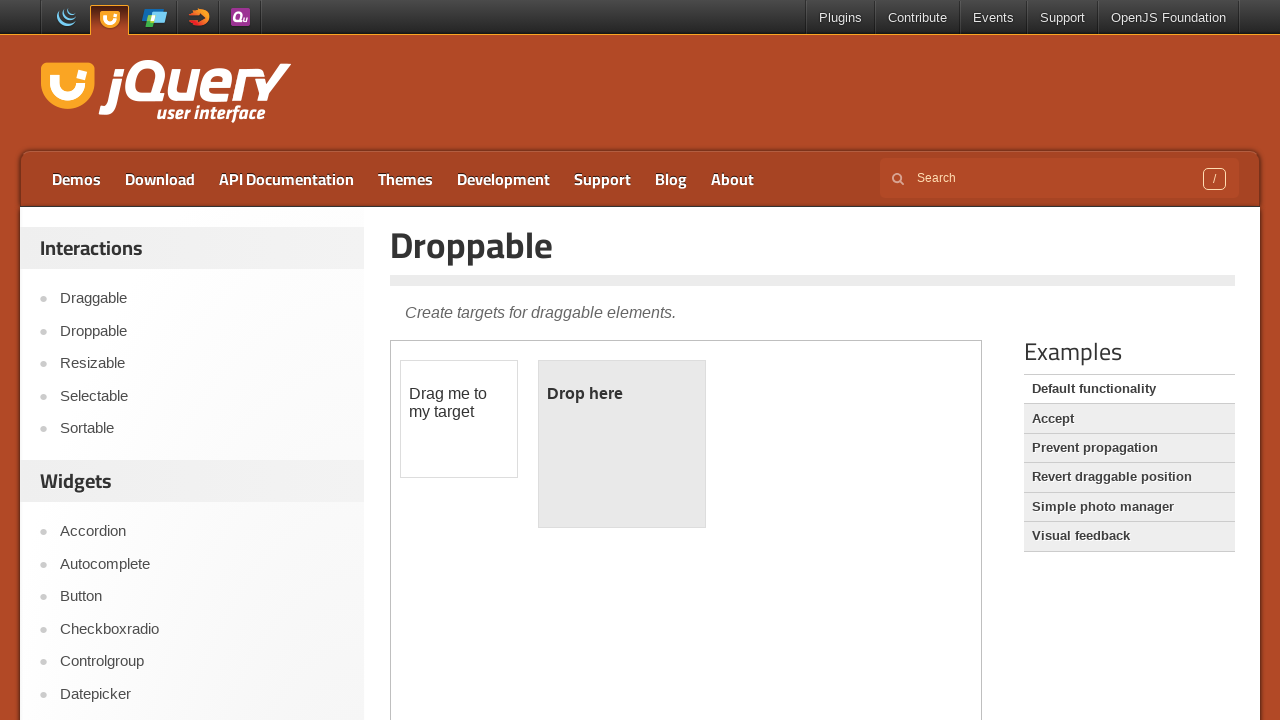

Located droppable target element with ID 'droppable'
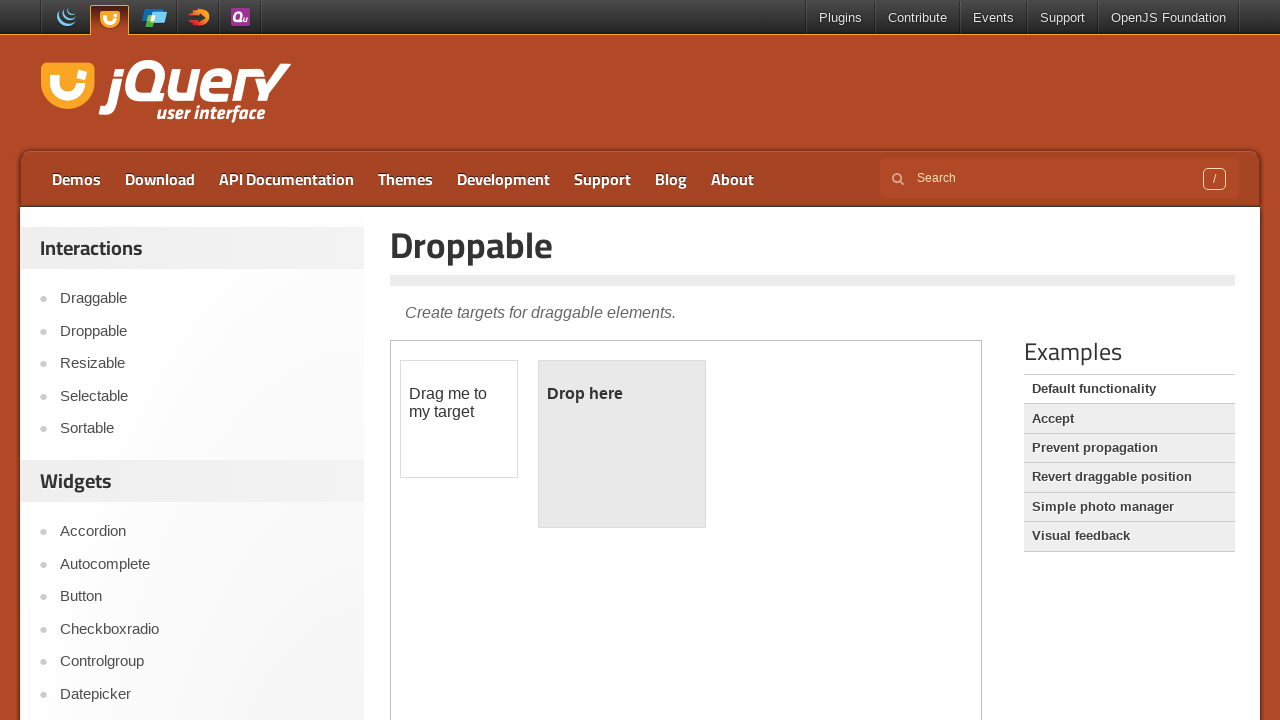

Dragged element to droppable target successfully at (622, 444)
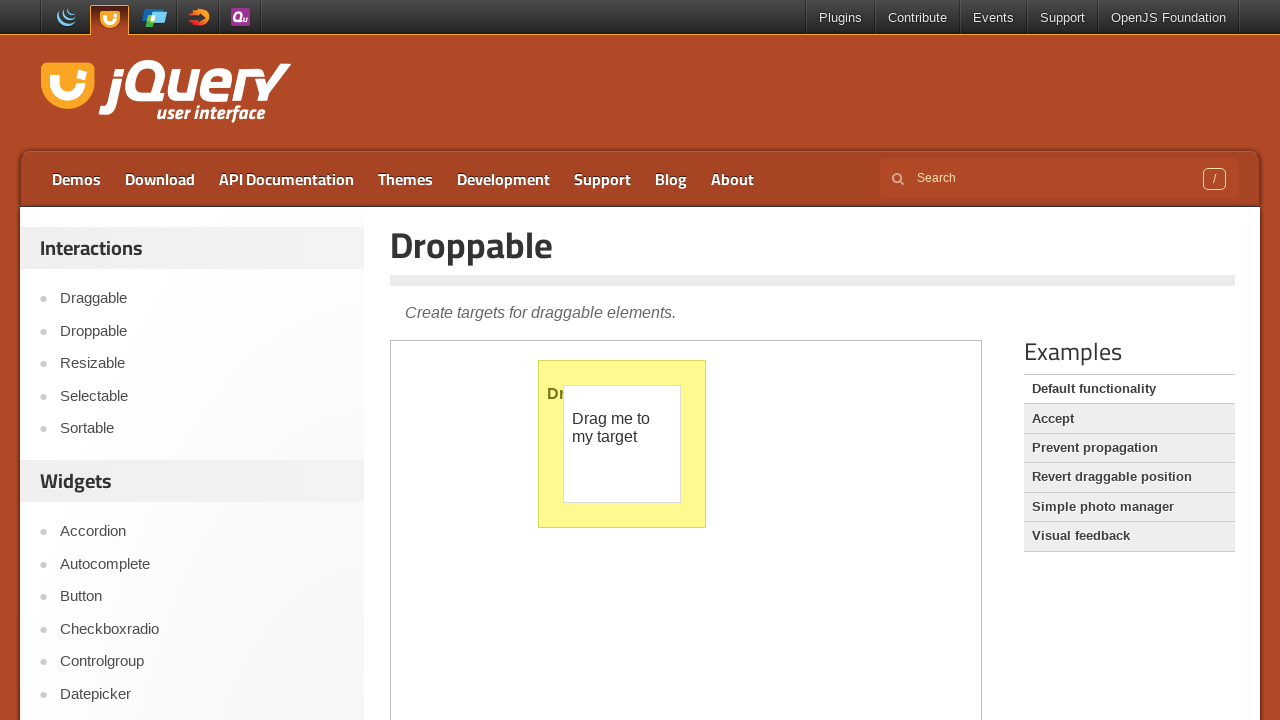

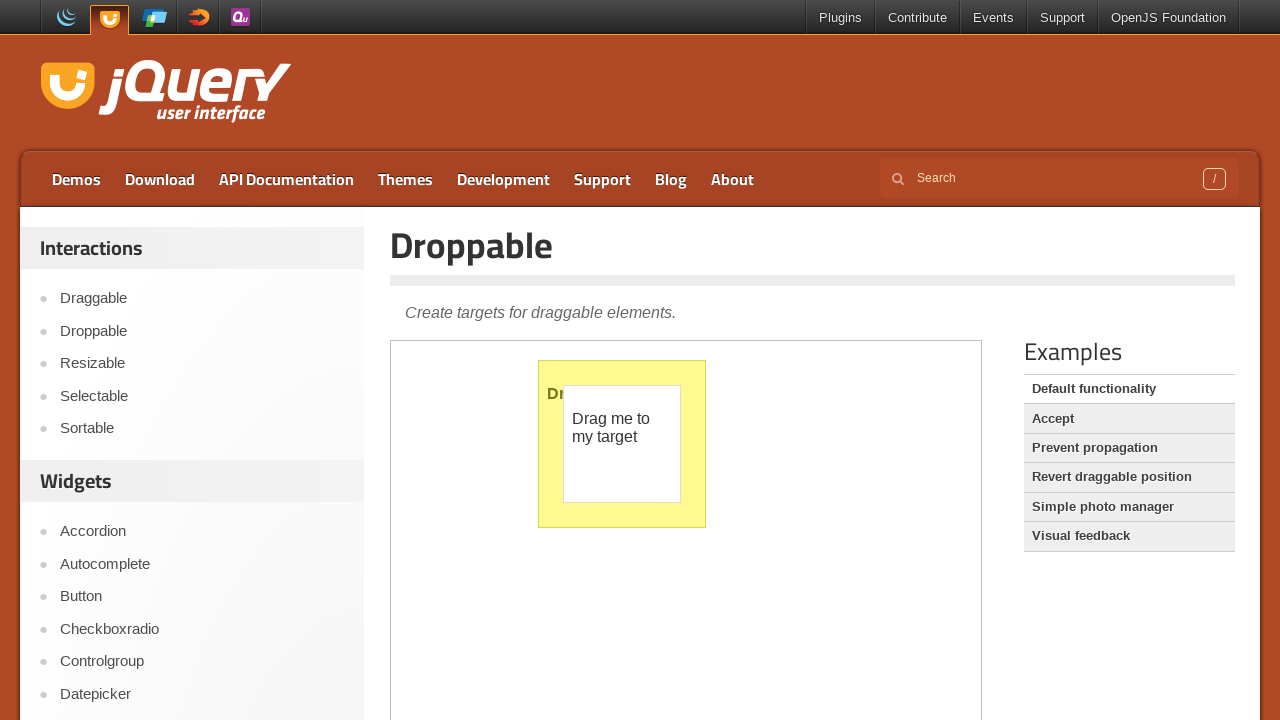